Tests JavaScript prompt alert functionality by clicking a button to trigger a prompt, entering text, and verifying the result message

Starting URL: https://the-internet.herokuapp.com/javascript_alerts

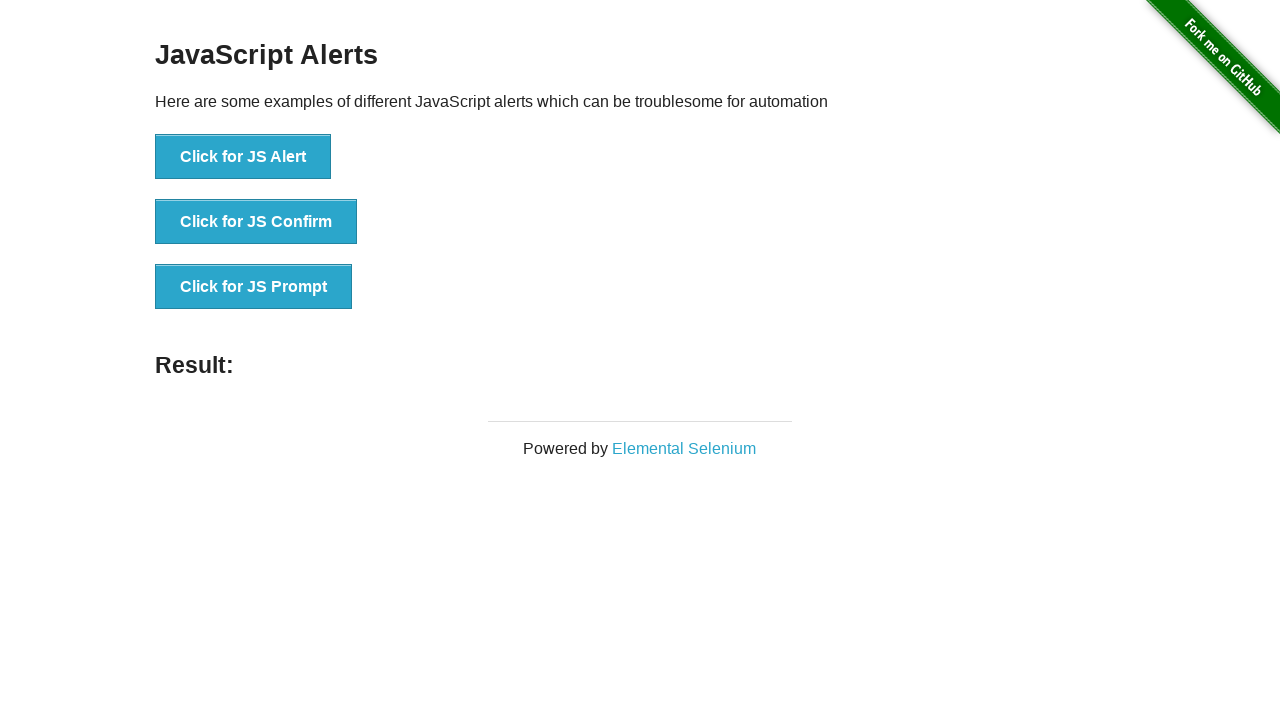

Clicked button to trigger JavaScript prompt at (254, 287) on //button[@onclick="jsPrompt()"]
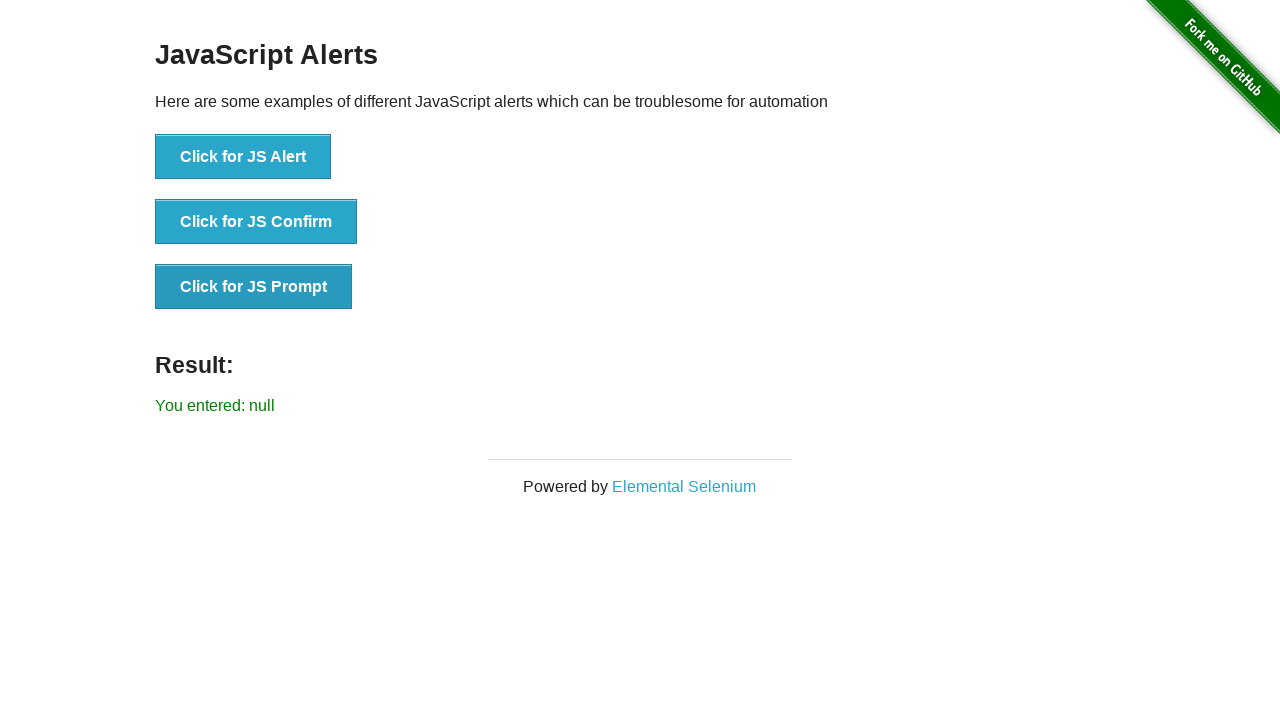

Set up dialog handler to accept prompt with text 'Deniz Aktas'
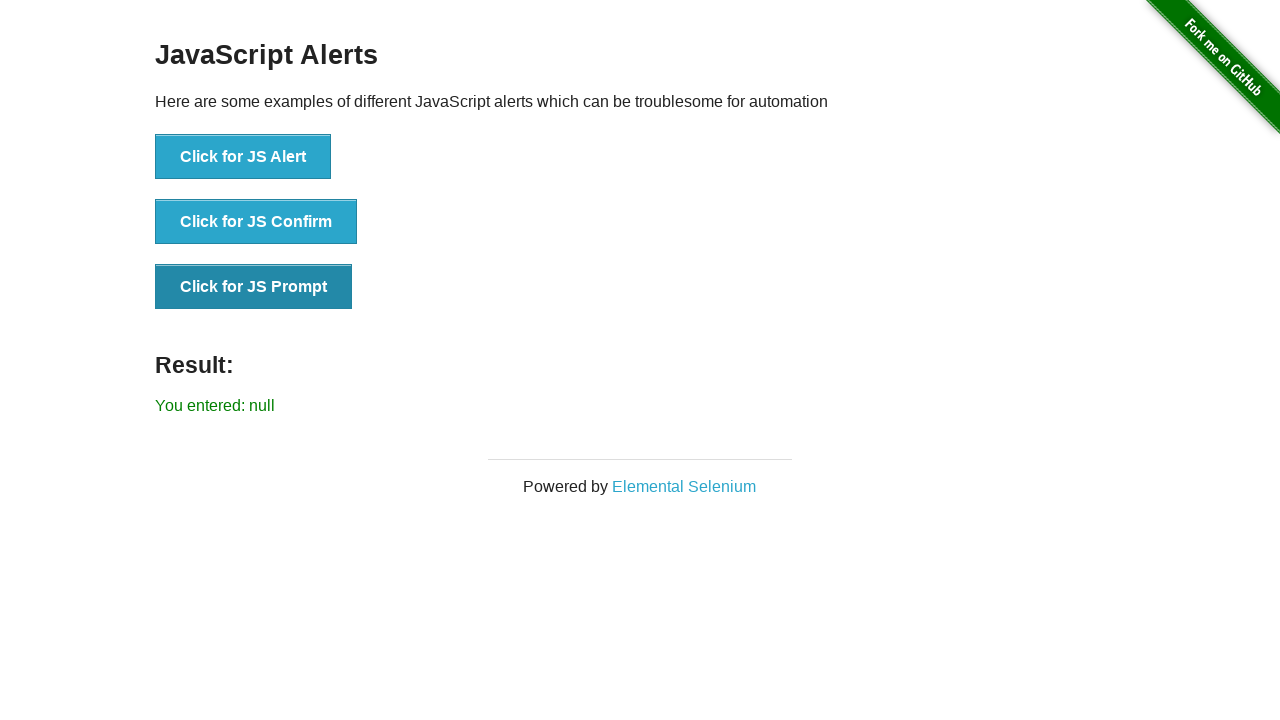

Clicked button to trigger prompt and accept dialog at (254, 287) on //button[@onclick="jsPrompt()"]
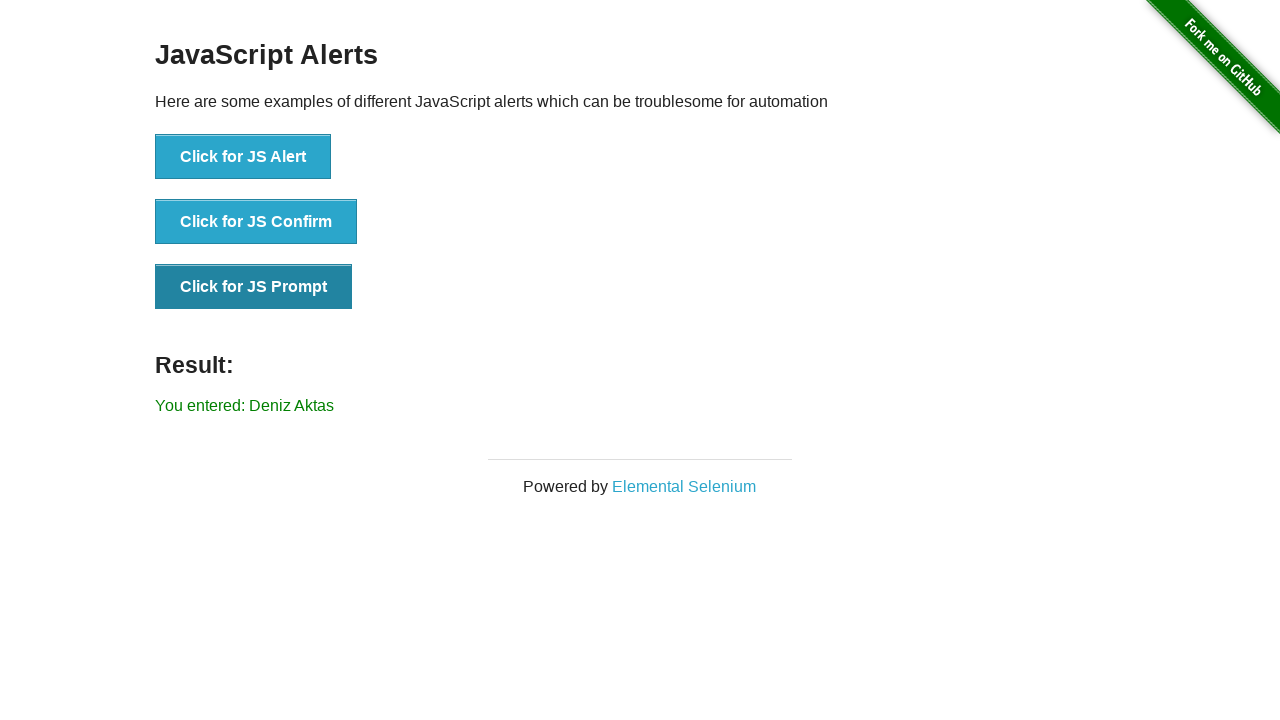

Result element loaded
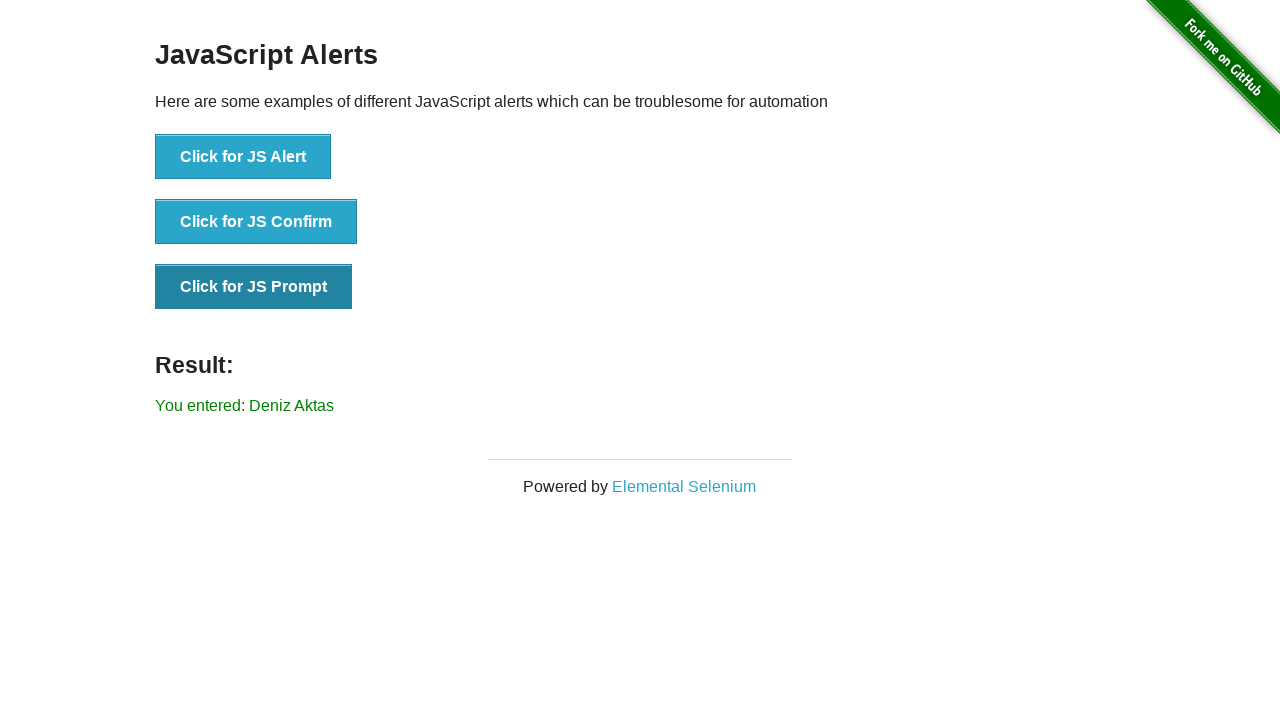

Retrieved result text: 'You entered: Deniz Aktas'
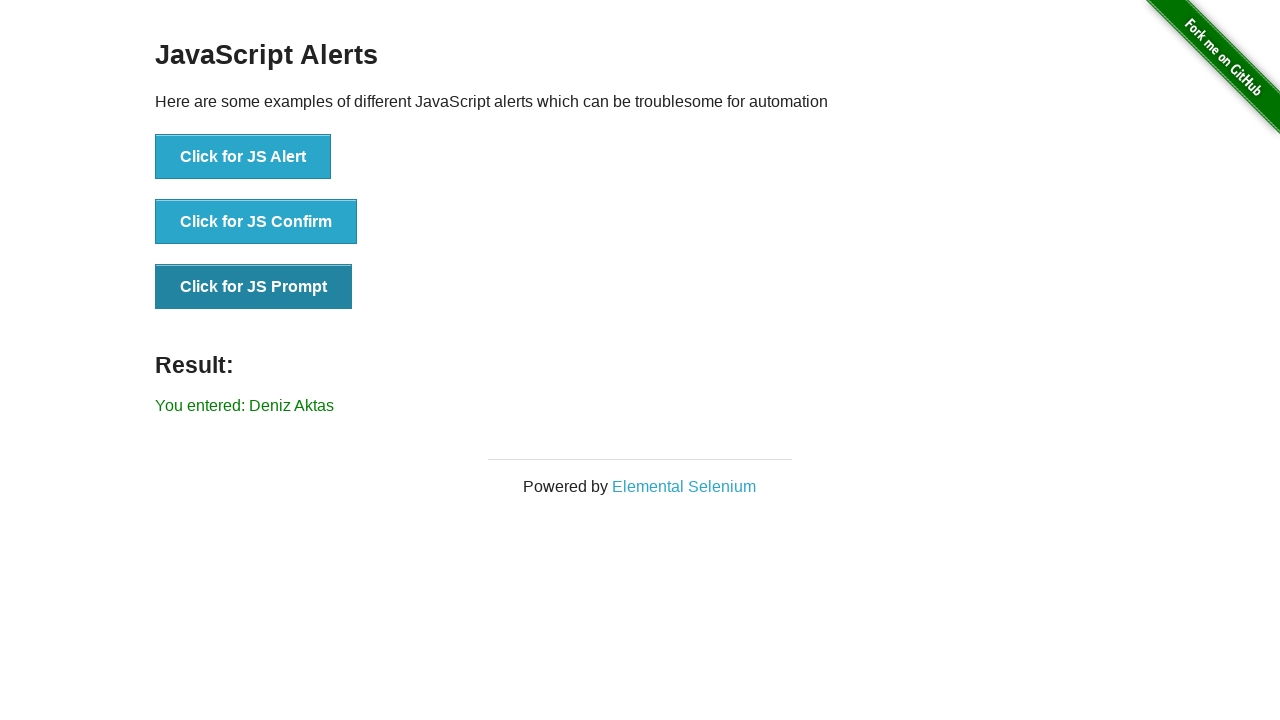

Verified result text matches expected value 'You entered: Deniz Aktas'
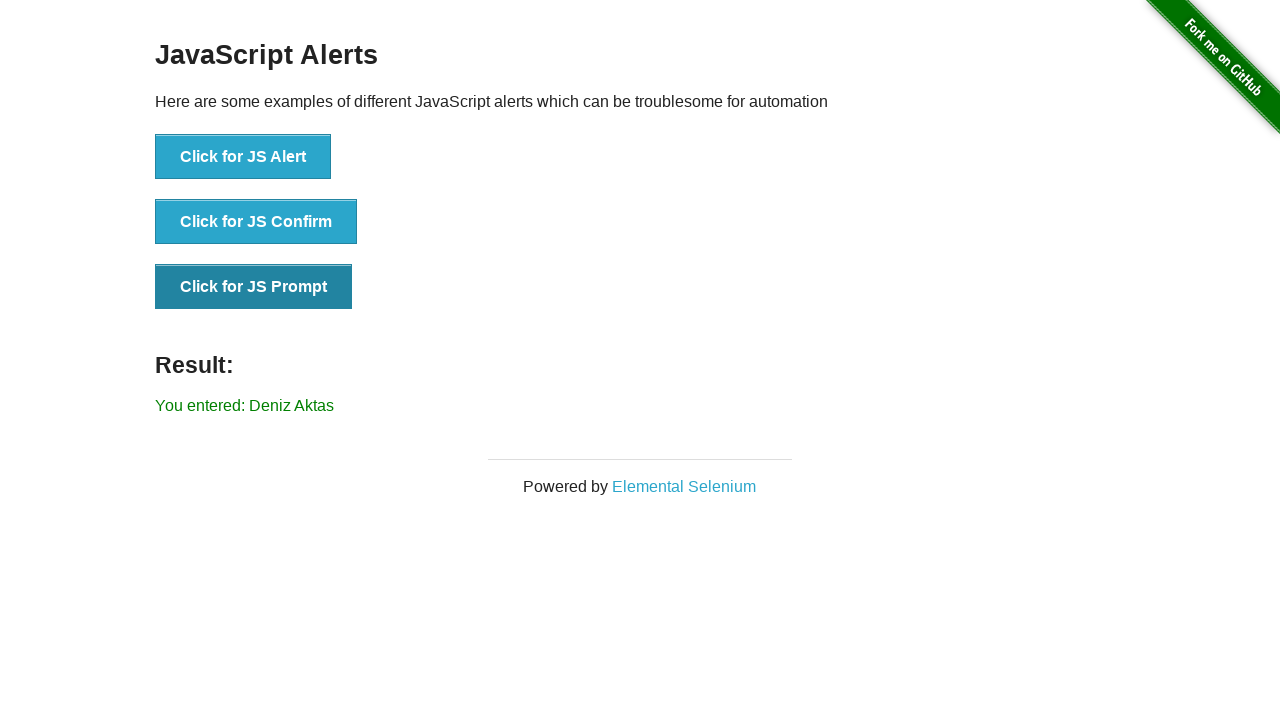

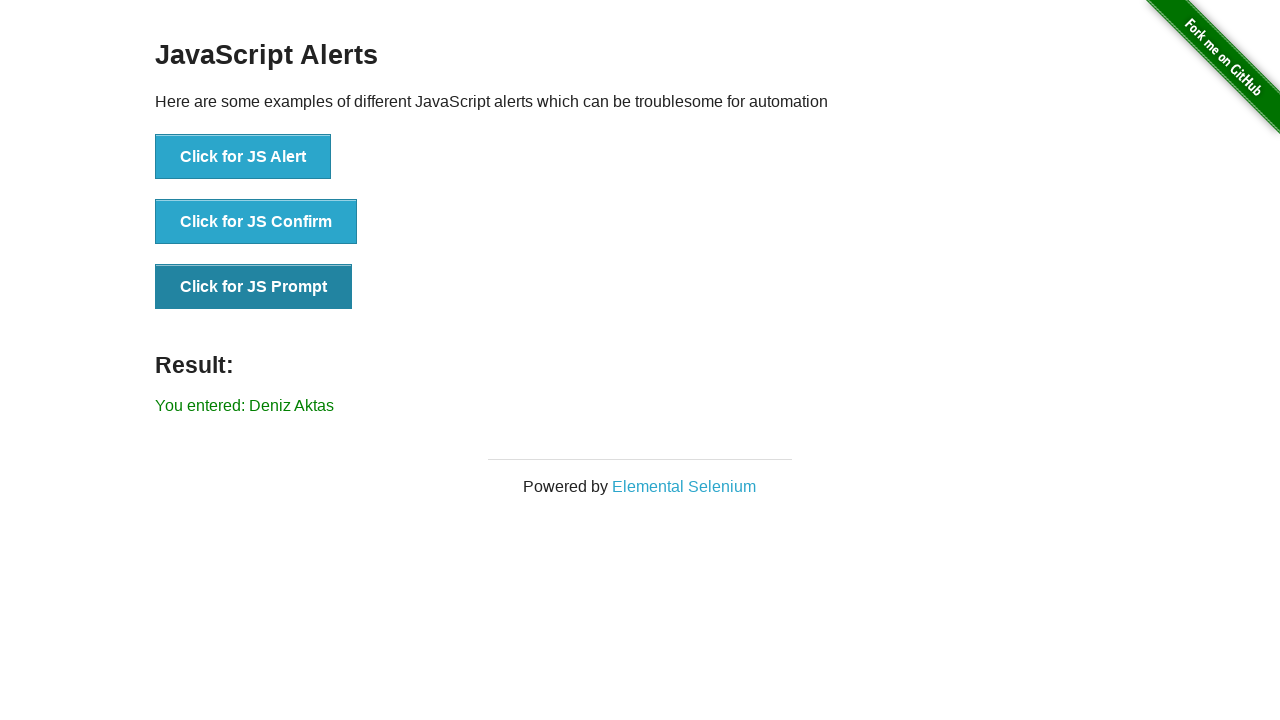